Tests a practice page for Selenium waits by clicking a button to reveal a form, filling in username and password fields, checking a checkbox, and submitting to verify success message

Starting URL: https://victoretc.github.io/selenium_waits/

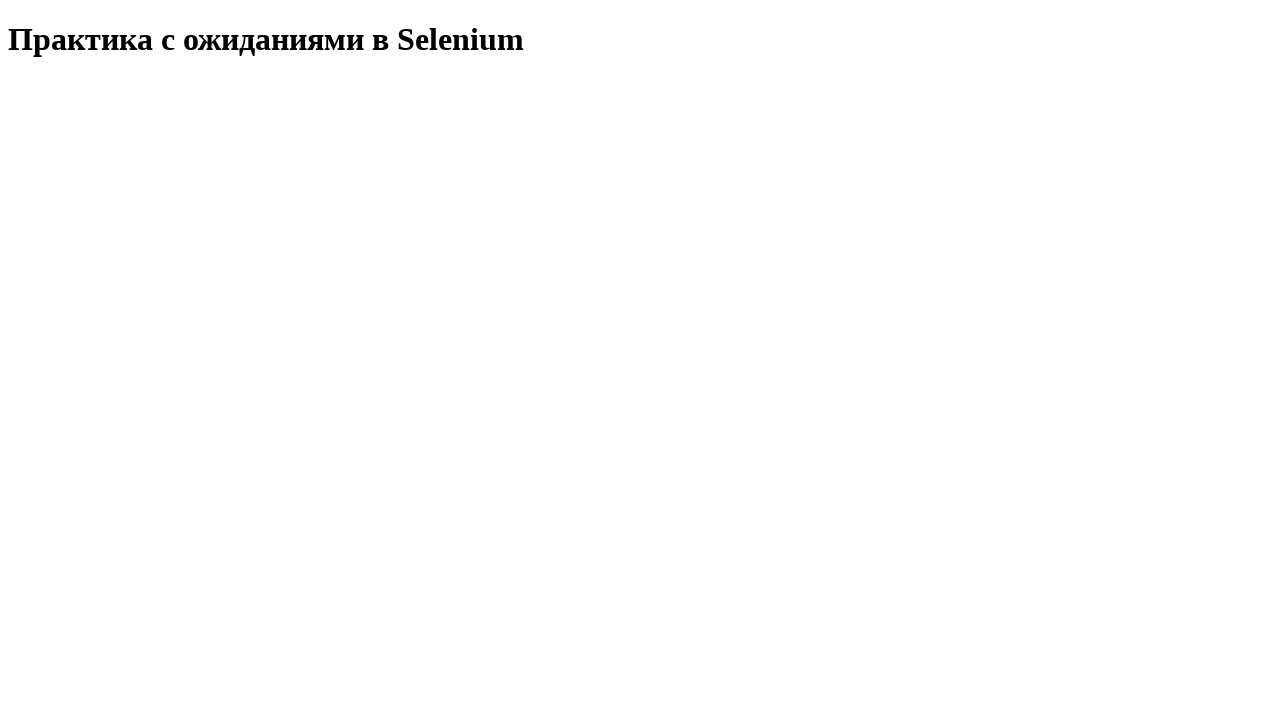

Verified page header text matches expected value
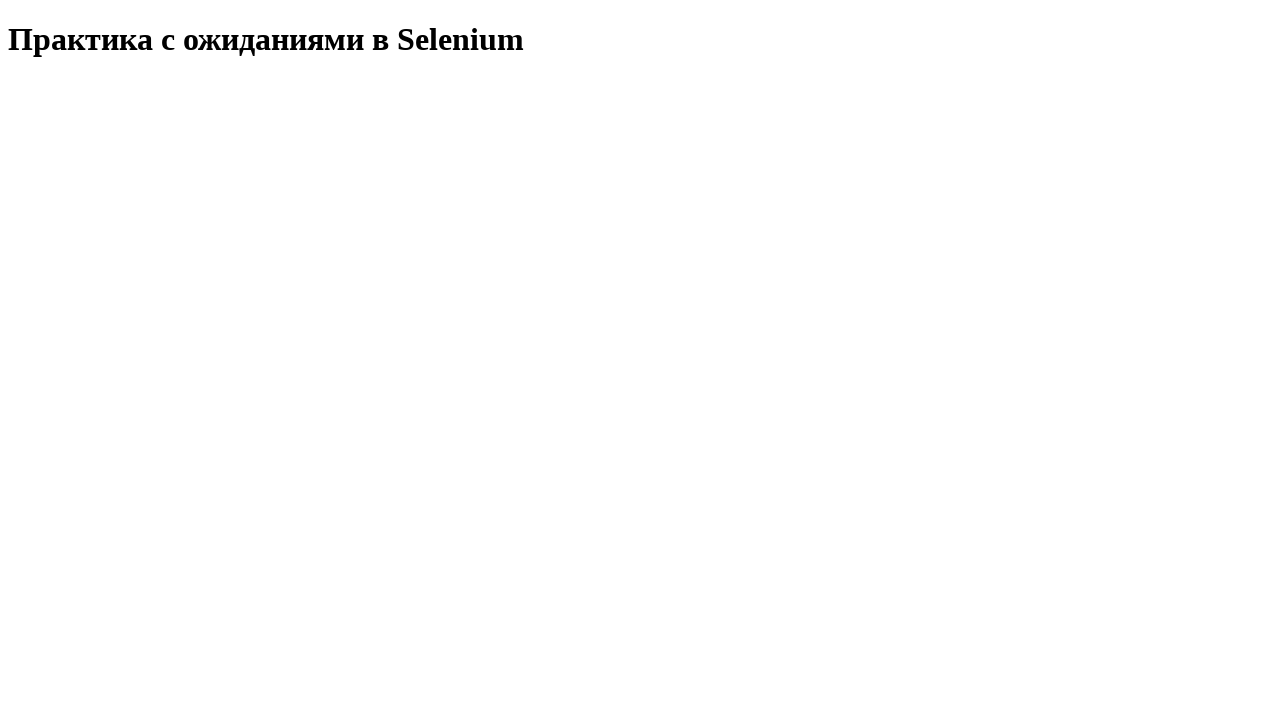

Clicked the start test button at (80, 90) on #startTest
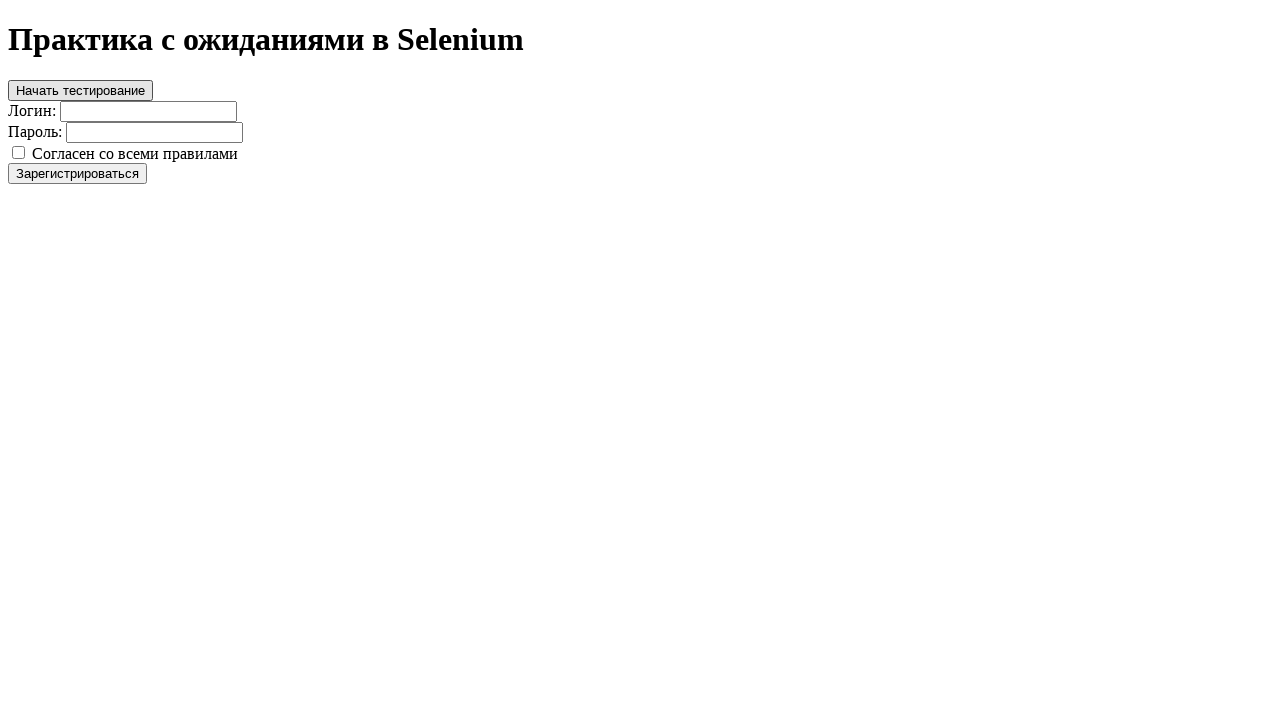

Filled username field with 'standard_user' on #login
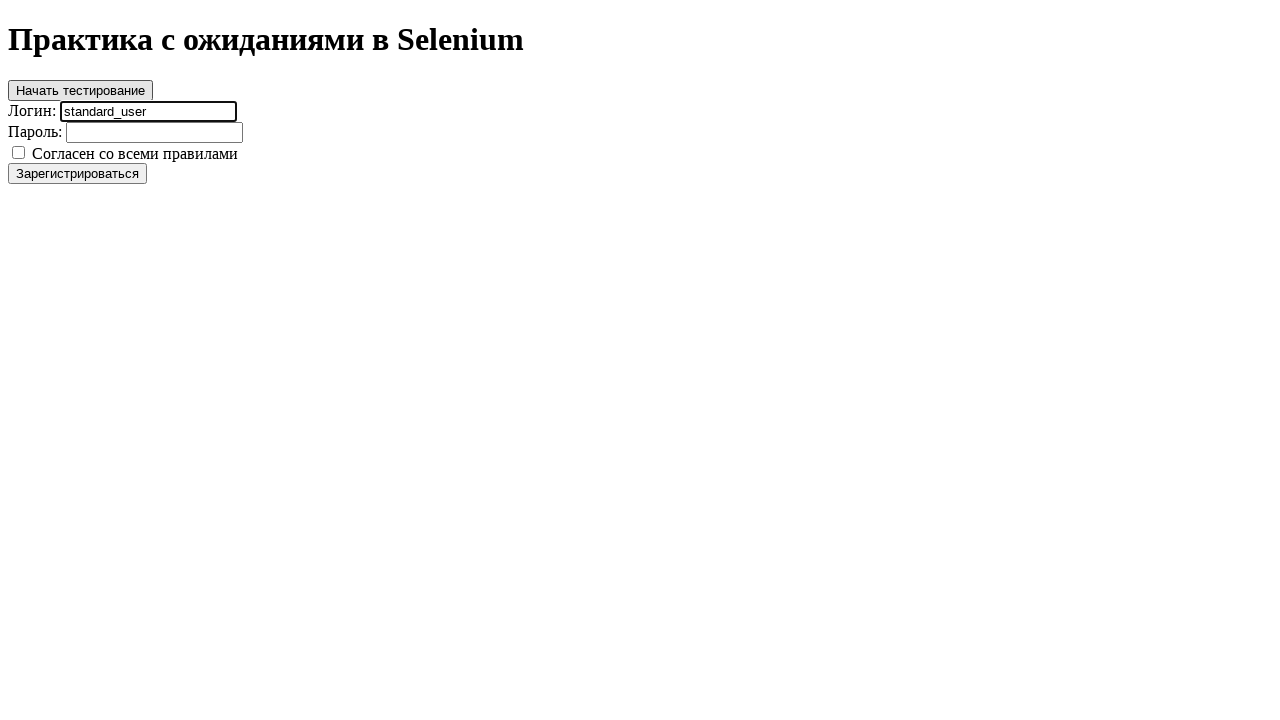

Filled password field with 'secret_sauce' on #password
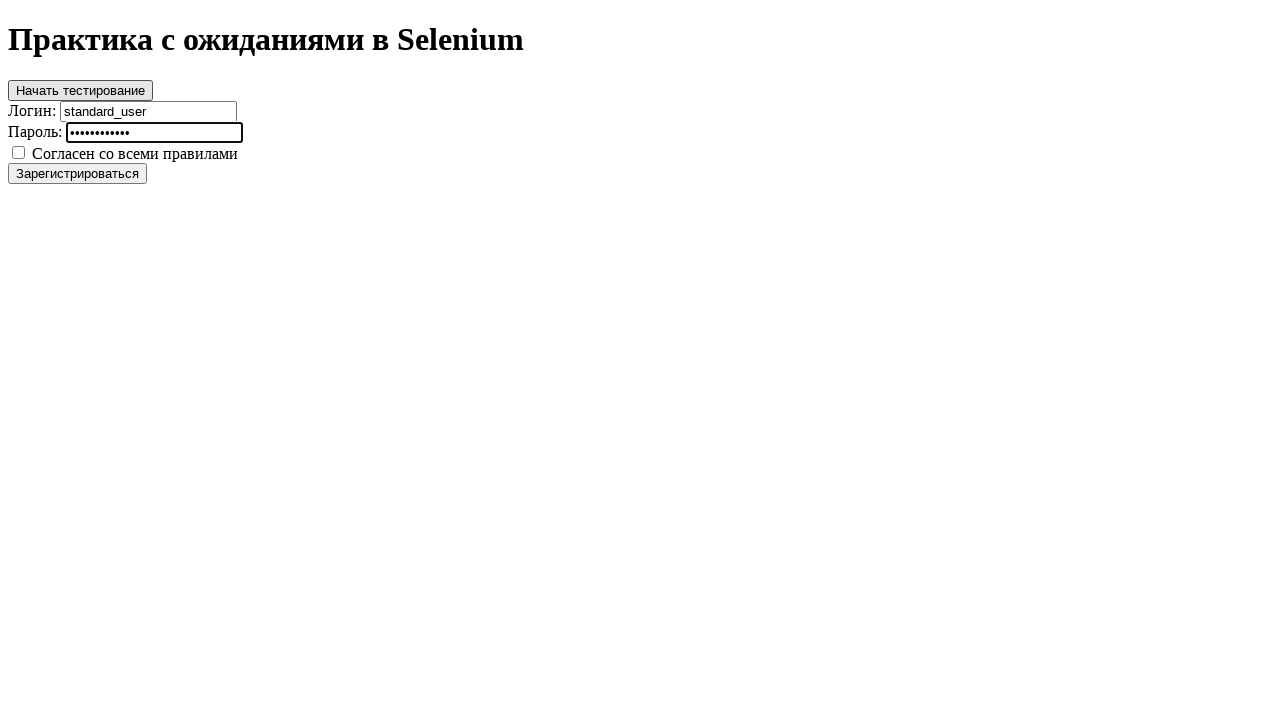

Clicked the agreement checkbox at (18, 152) on #agree
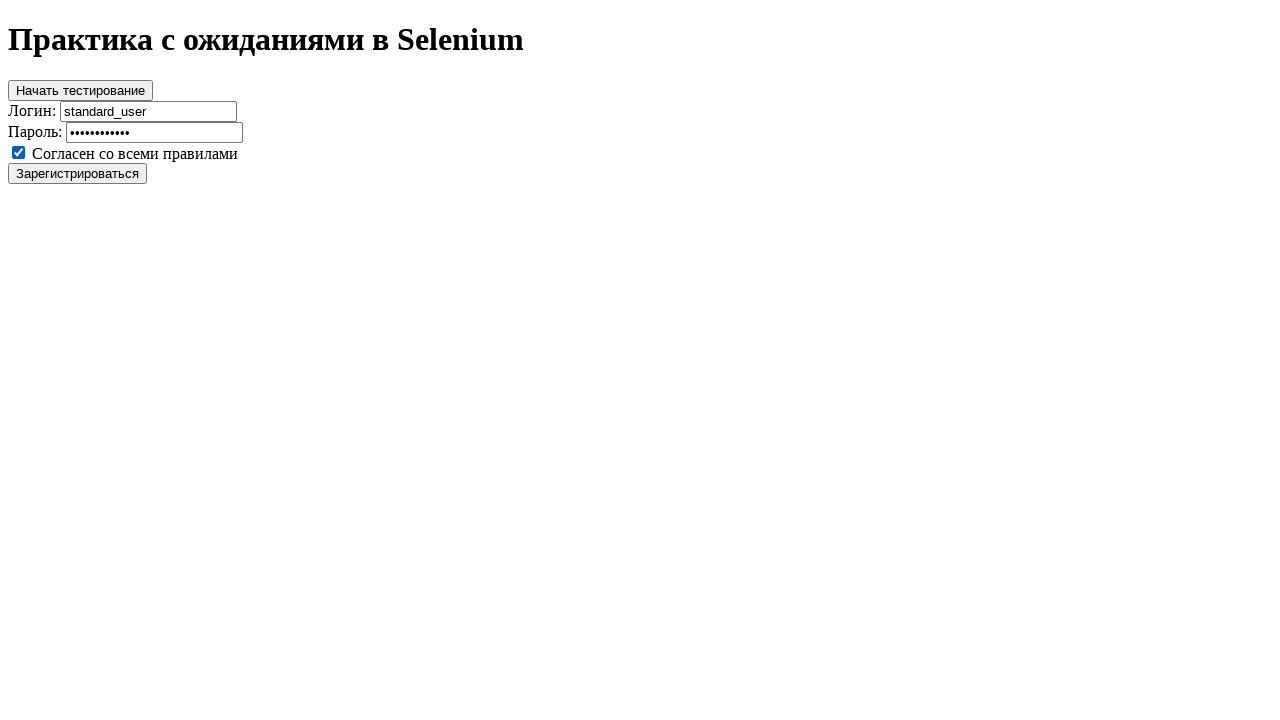

Clicked the register button at (78, 173) on #register
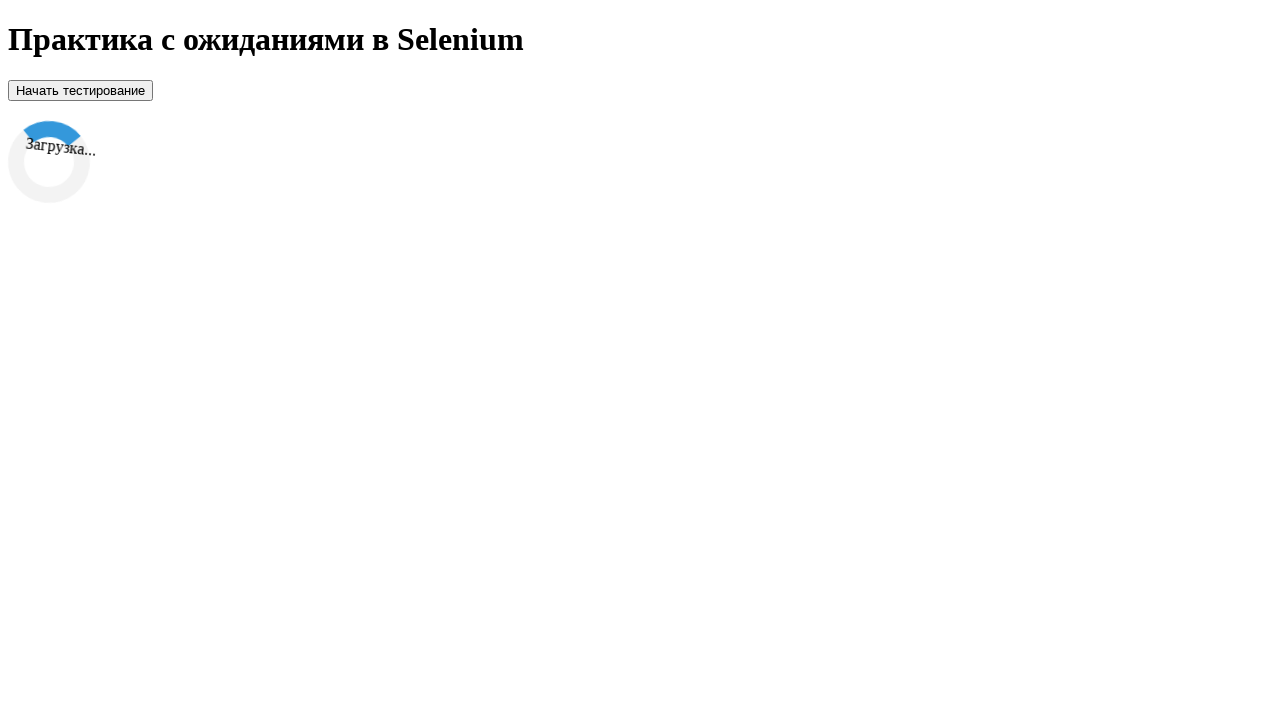

Verified loader is visible
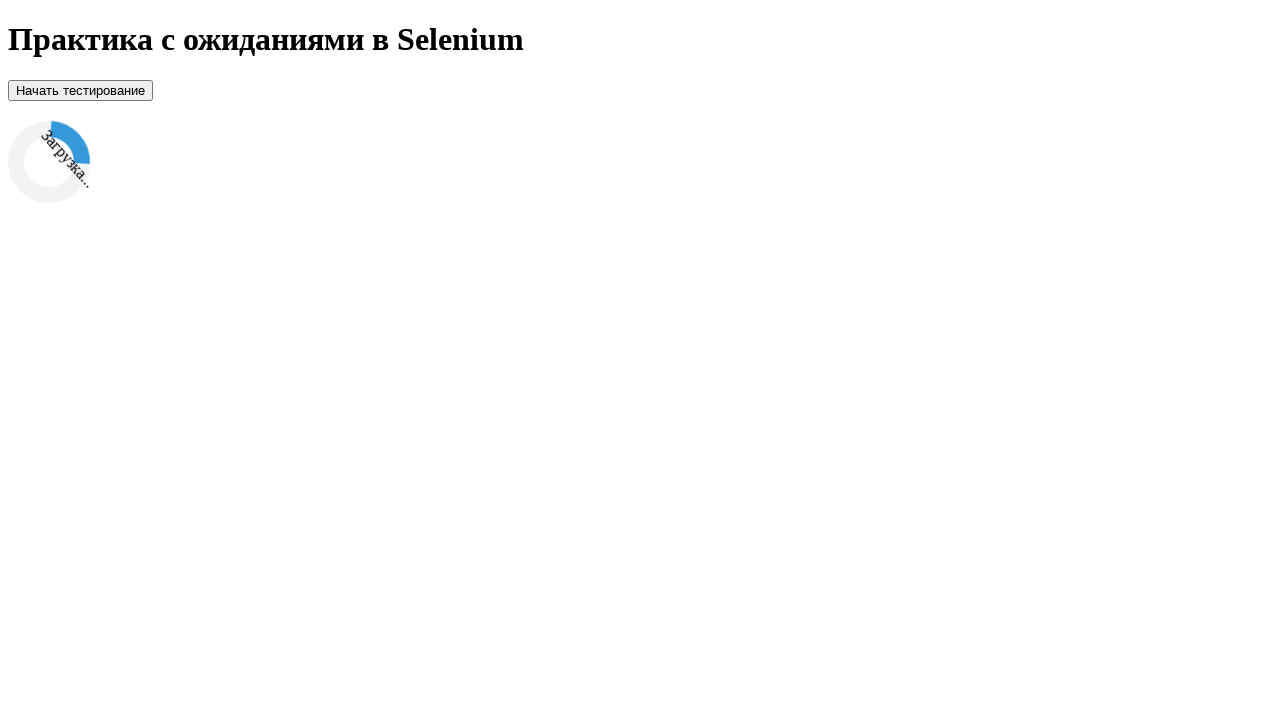

Waited for success message to become visible
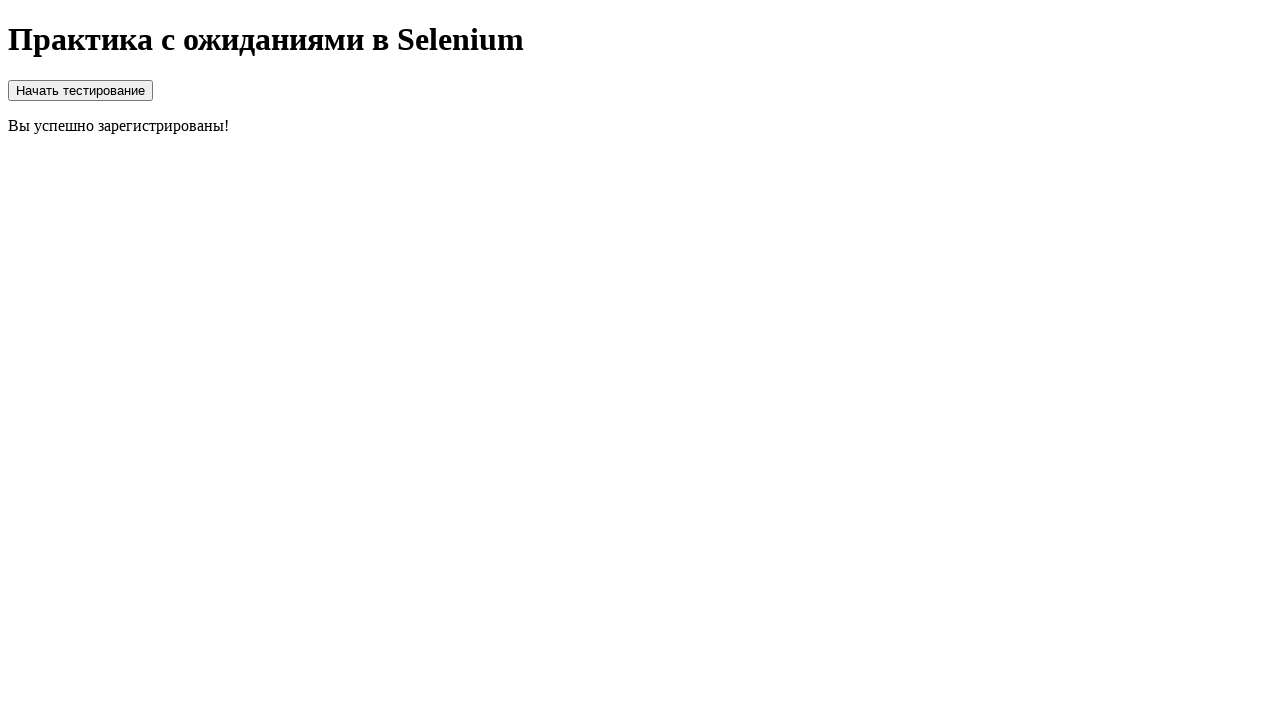

Verified success message text matches expected Russian message
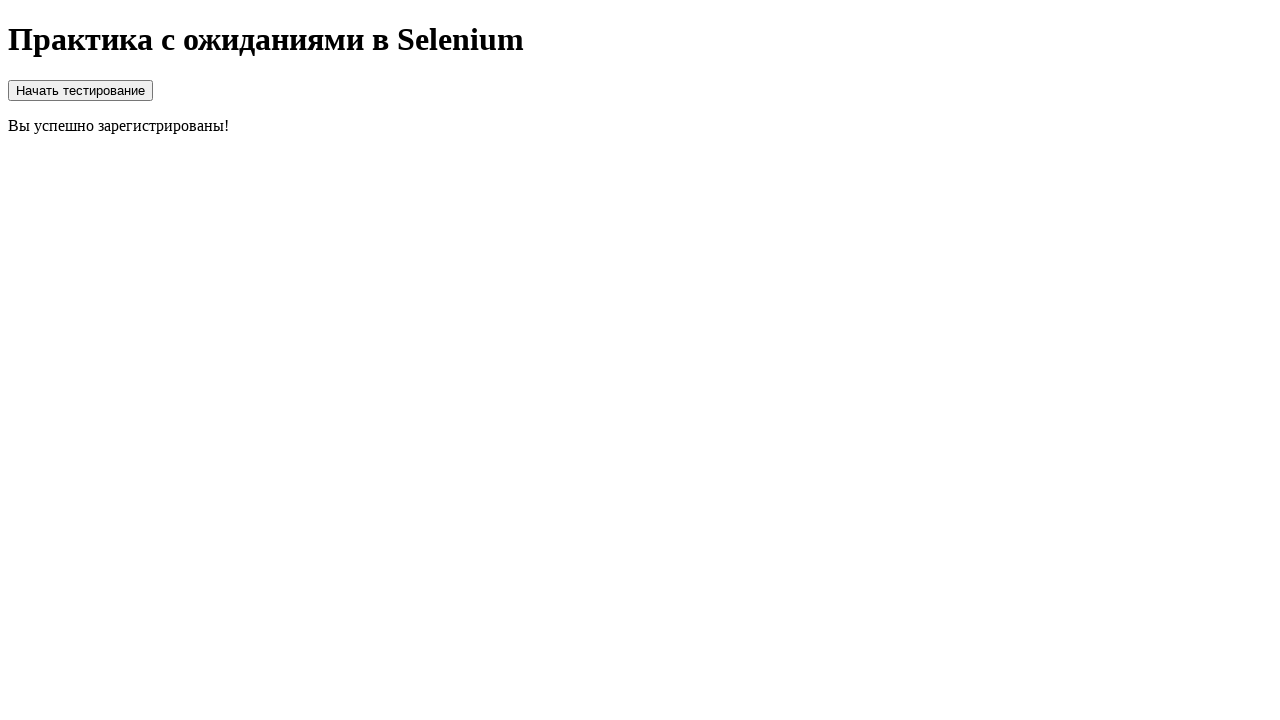

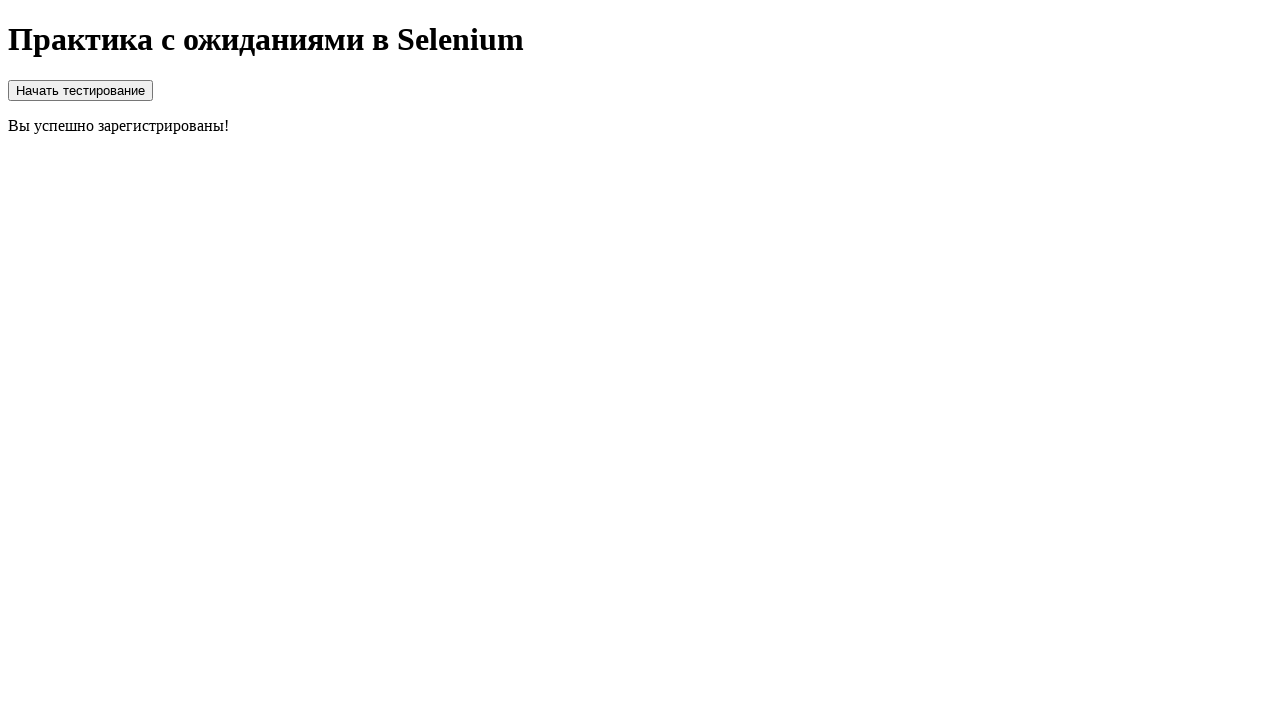